Tests displaying jQuery Growl notification messages on a webpage by injecting jQuery, jQuery Growl library, and styles, then triggering various notification types

Starting URL: http://the-internet.herokuapp.com

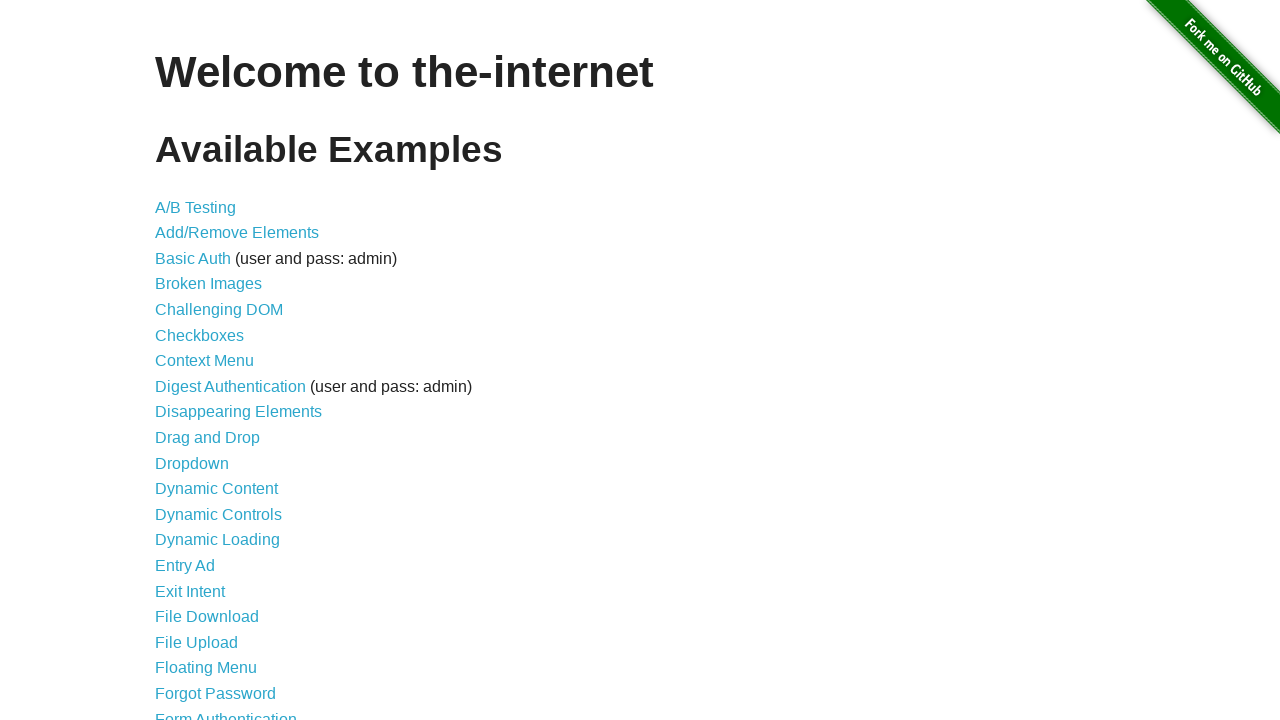

Injected jQuery library if not already present
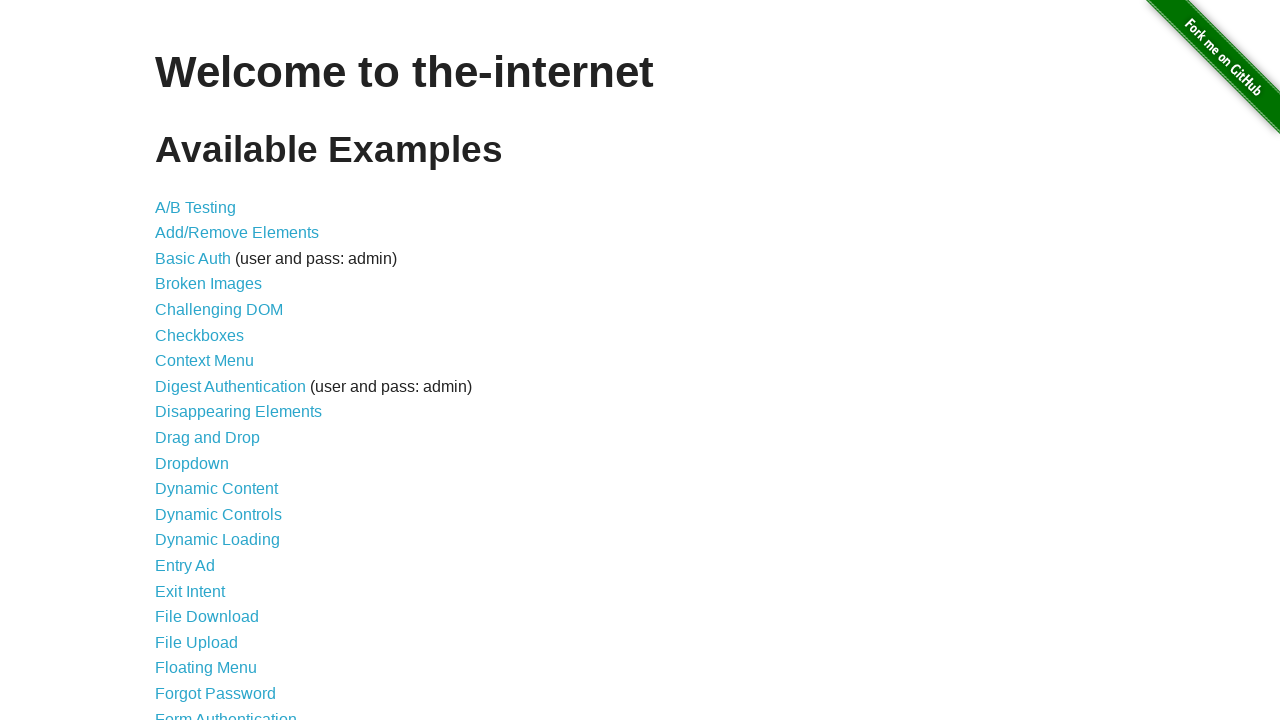

Loaded jQuery Growl plugin script
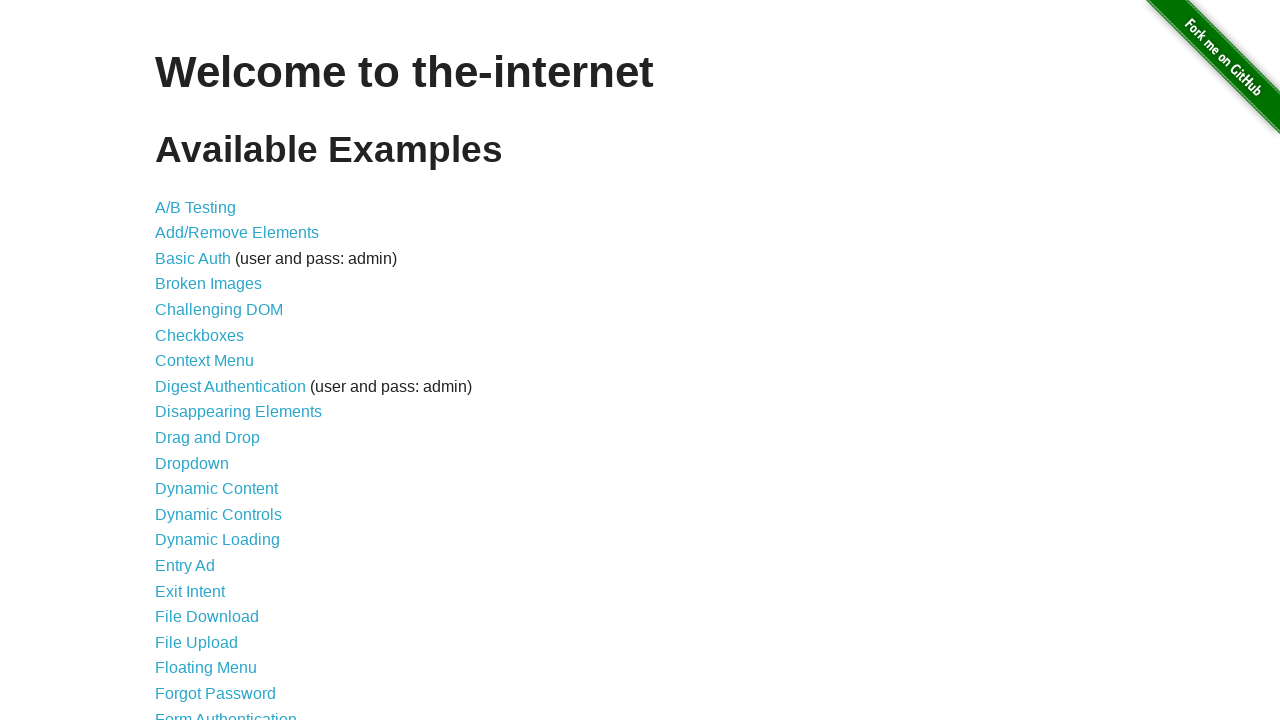

Injected jQuery Growl CSS styles
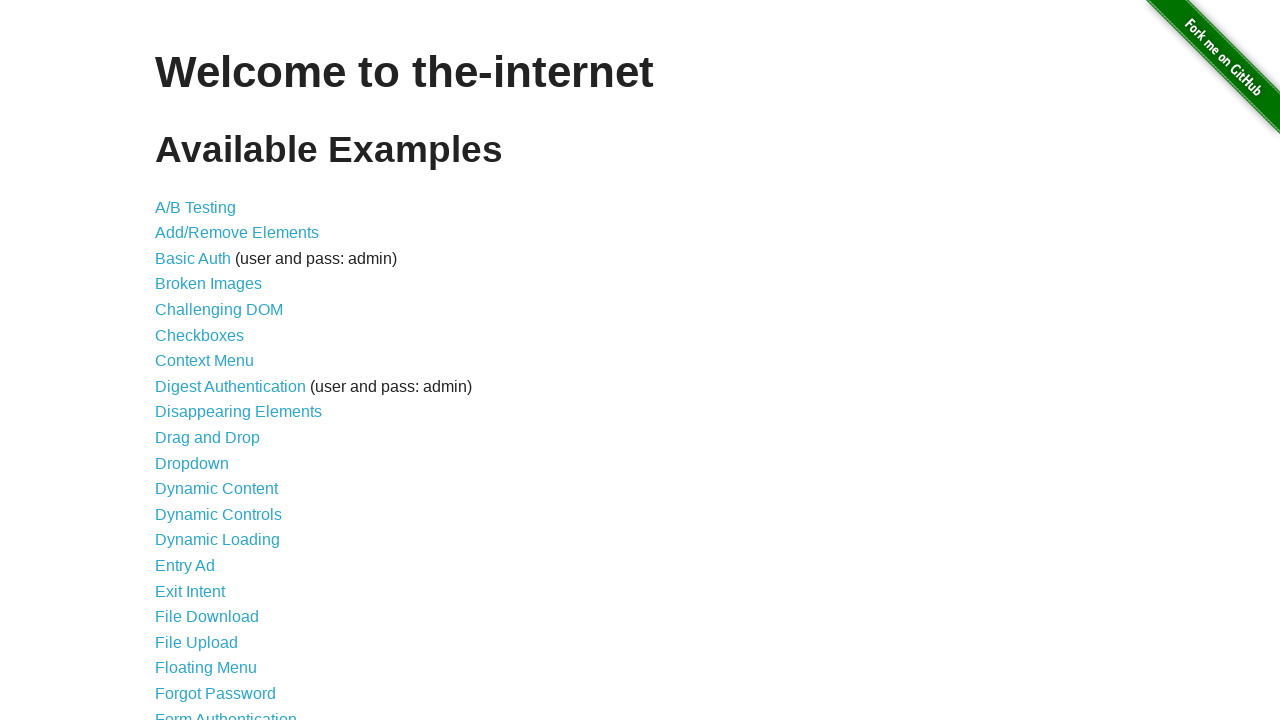

Waited 1 second for scripts to load
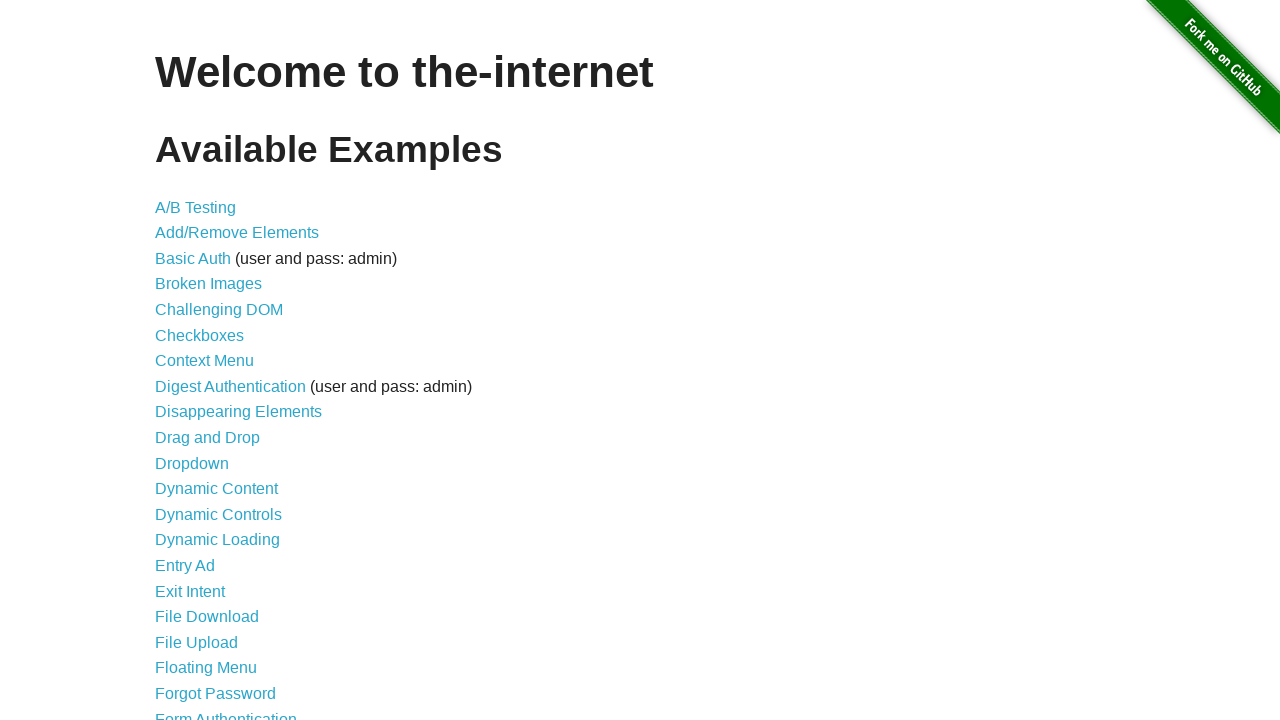

Displayed default growl notification with title 'GET' and message '/'
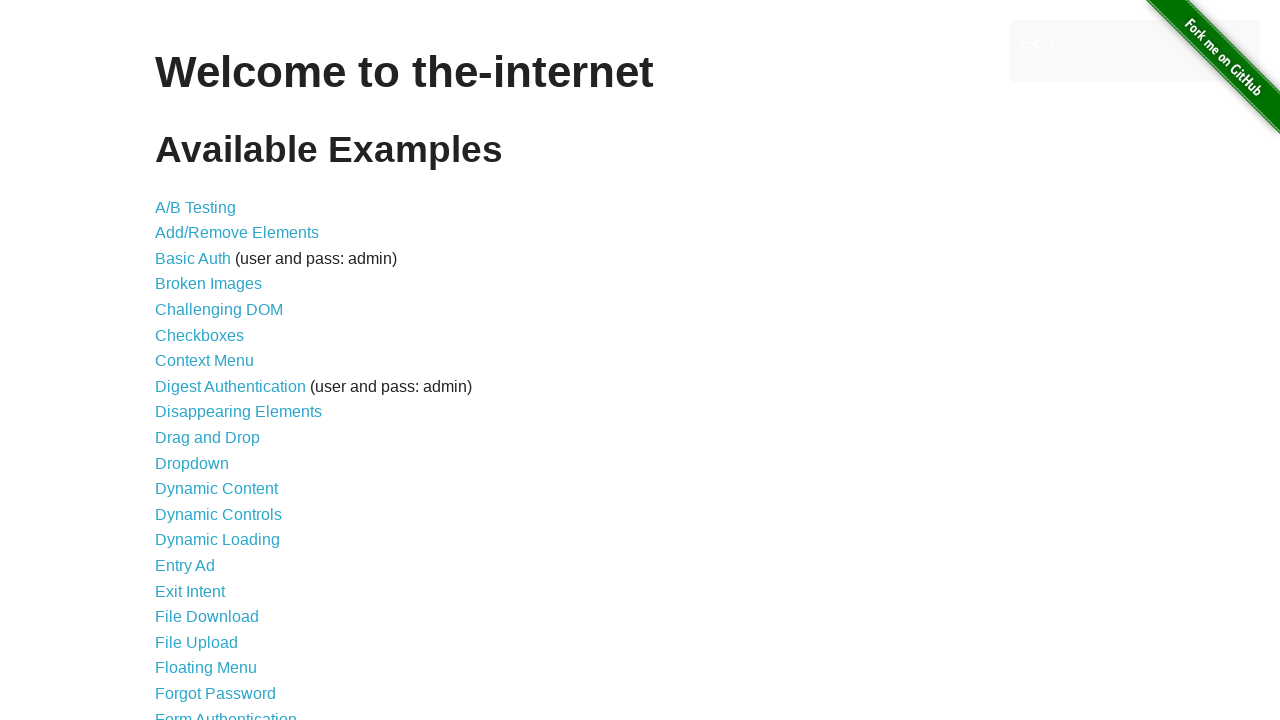

Displayed error growl notification
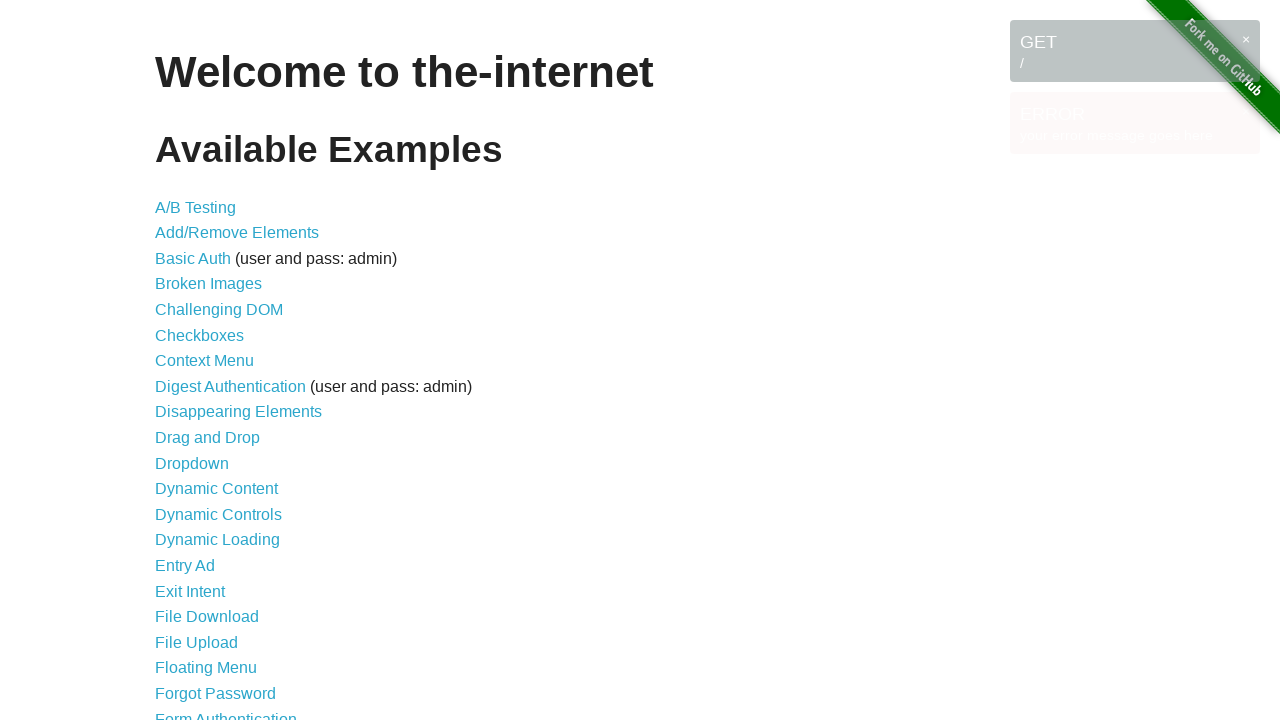

Displayed notice growl notification
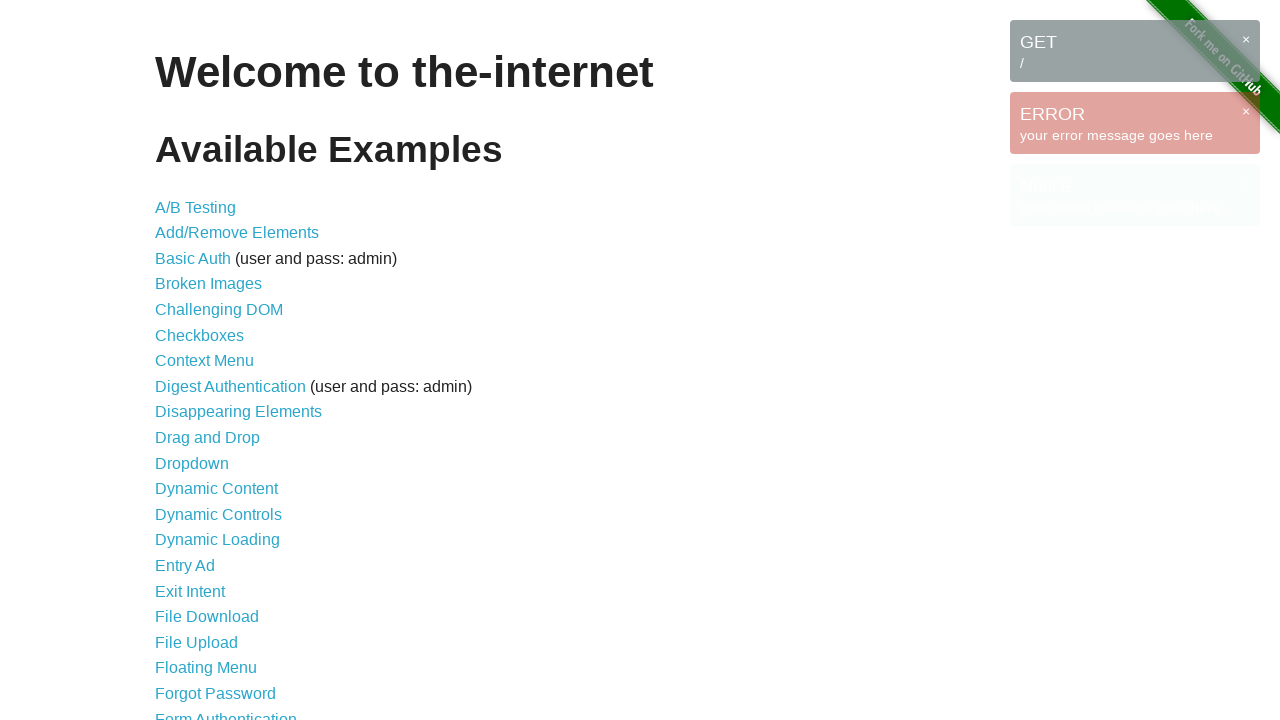

Displayed warning growl notification
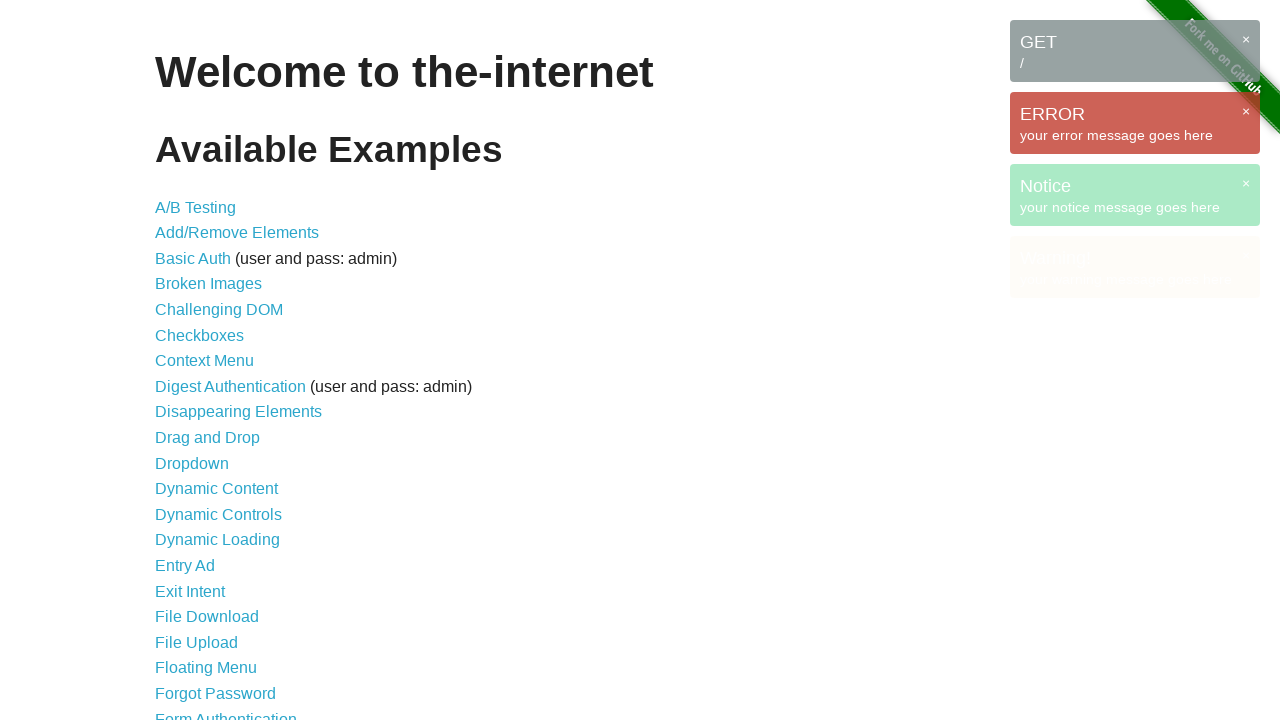

Waited 3 seconds for all notifications to be fully visible
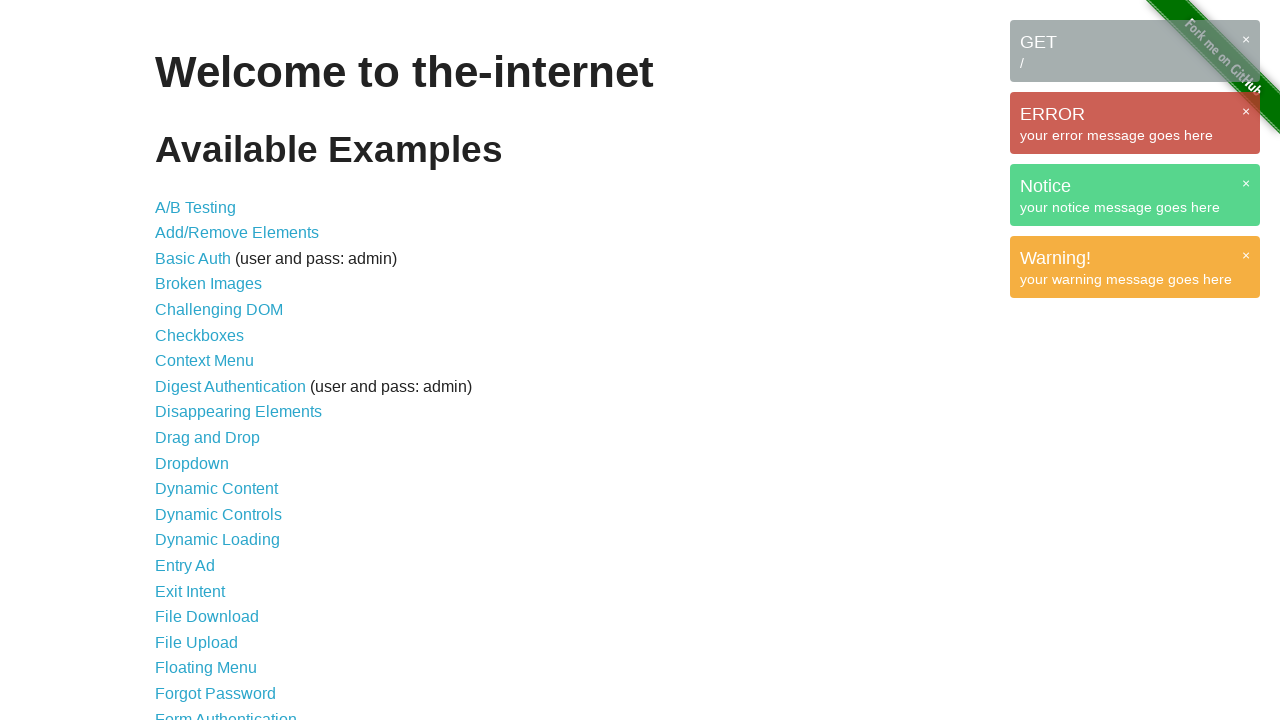

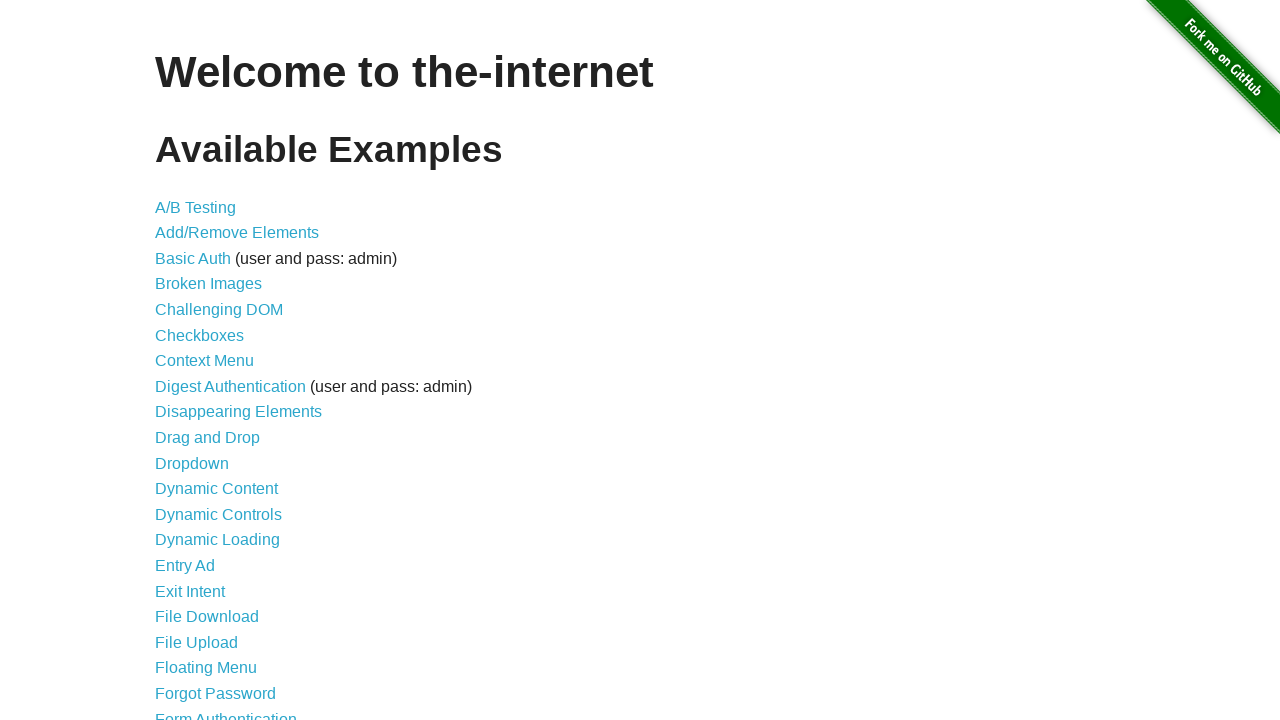